Navigates to the beIN Sports Connect Thailand website and waits for the page to load

Starting URL: https://connect-th.beinsports.com/en

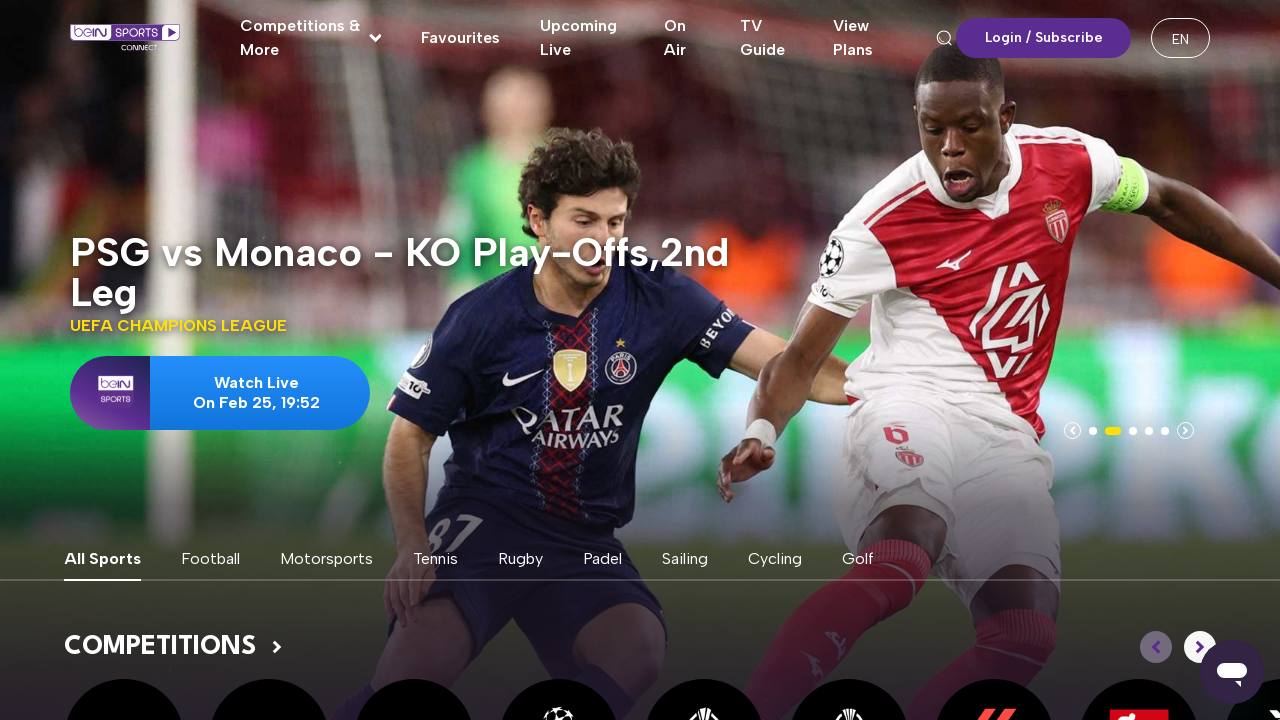

Navigated to beIN Sports Connect Thailand website
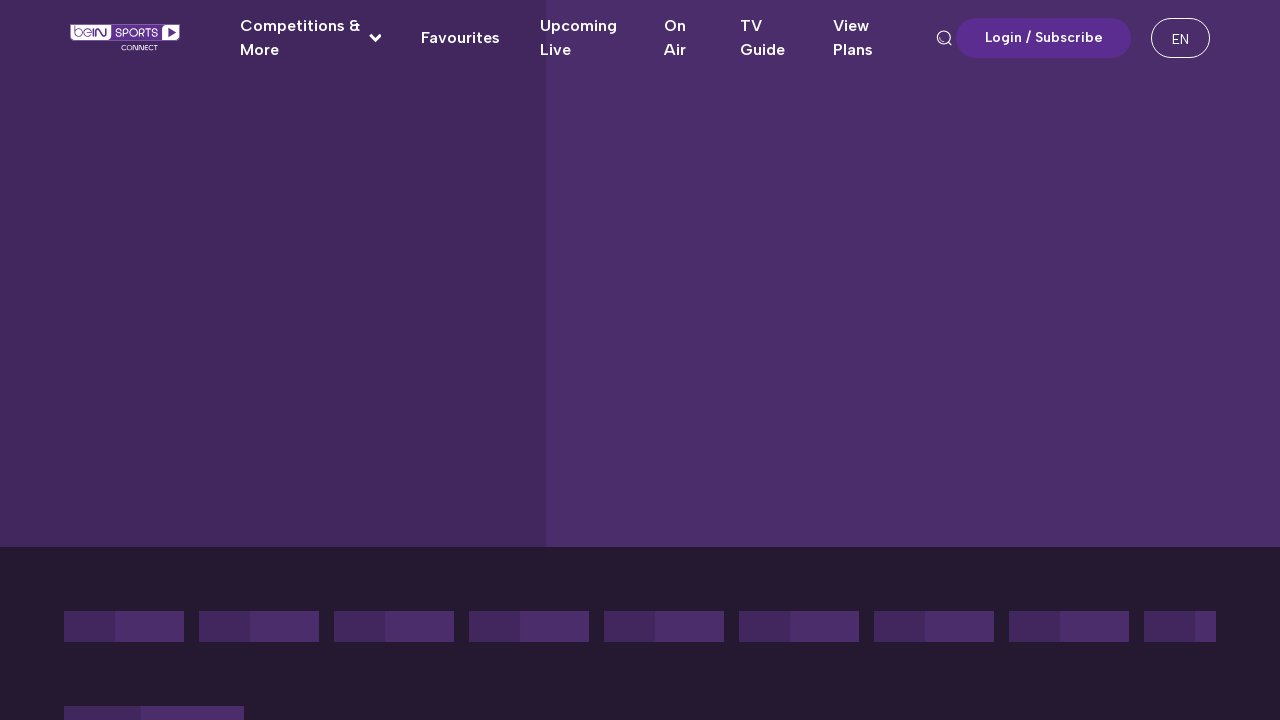

Page reached networkidle state
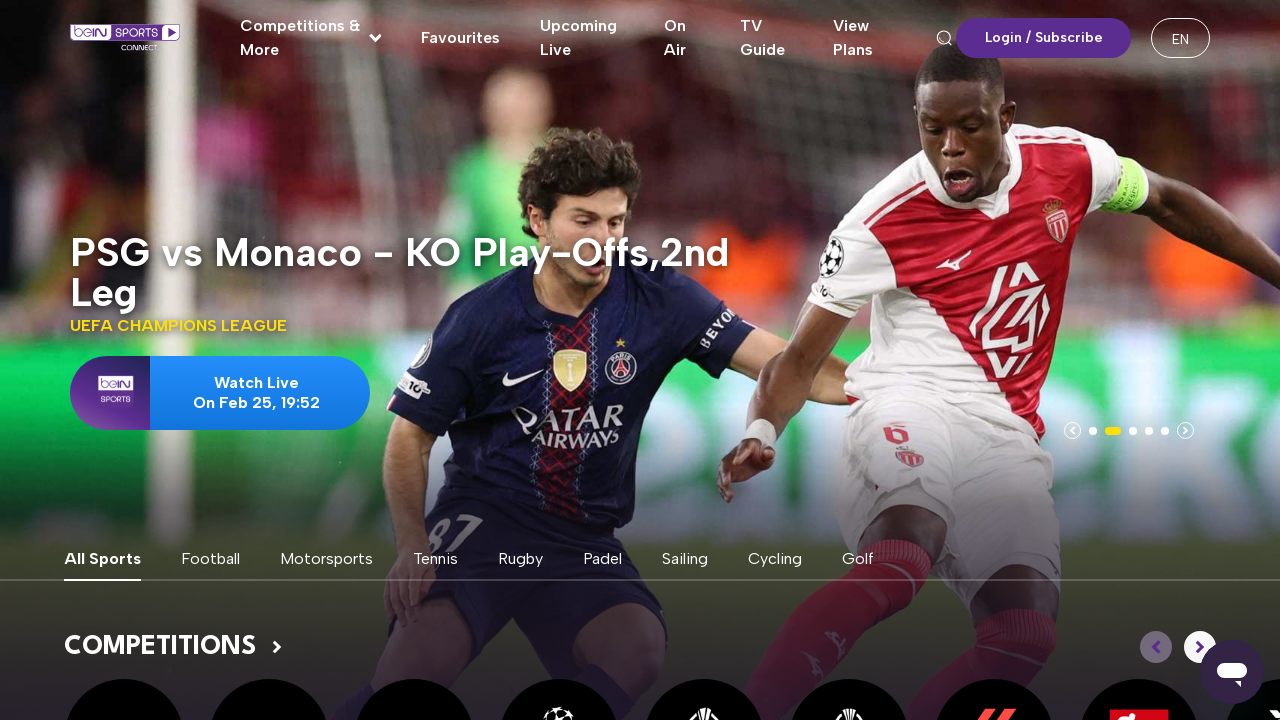

Waited 3 seconds for all elements to load
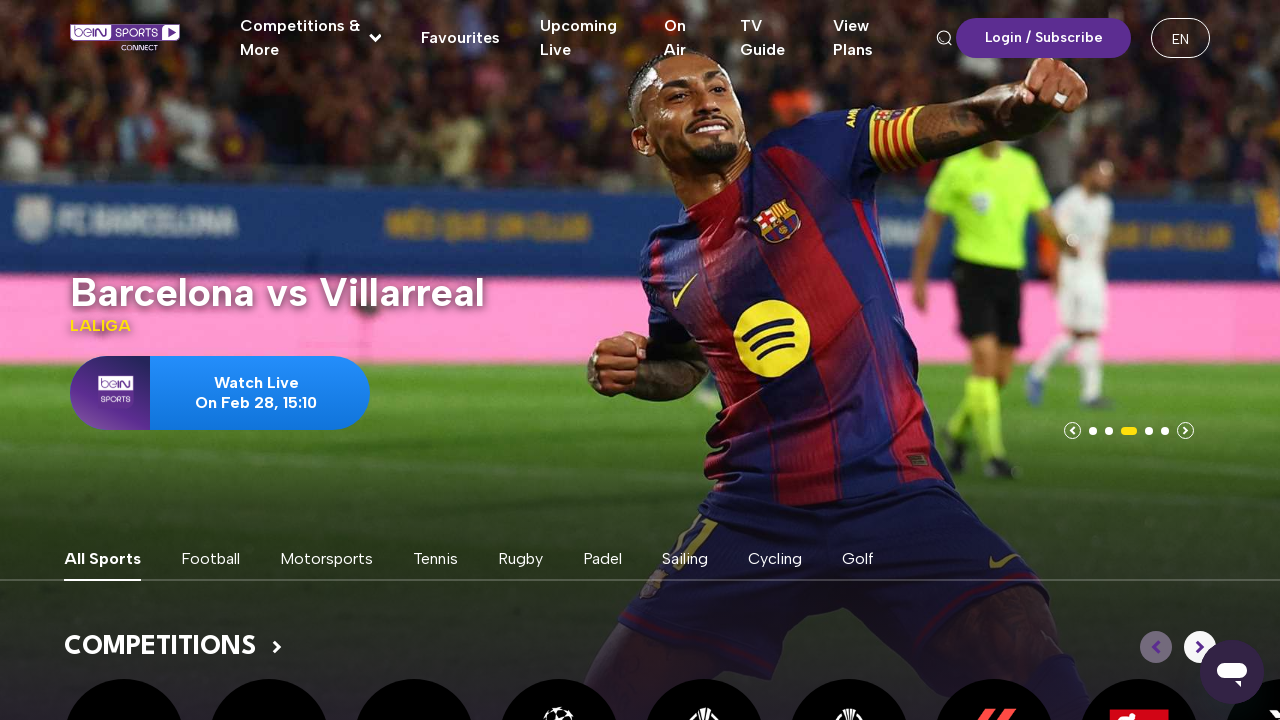

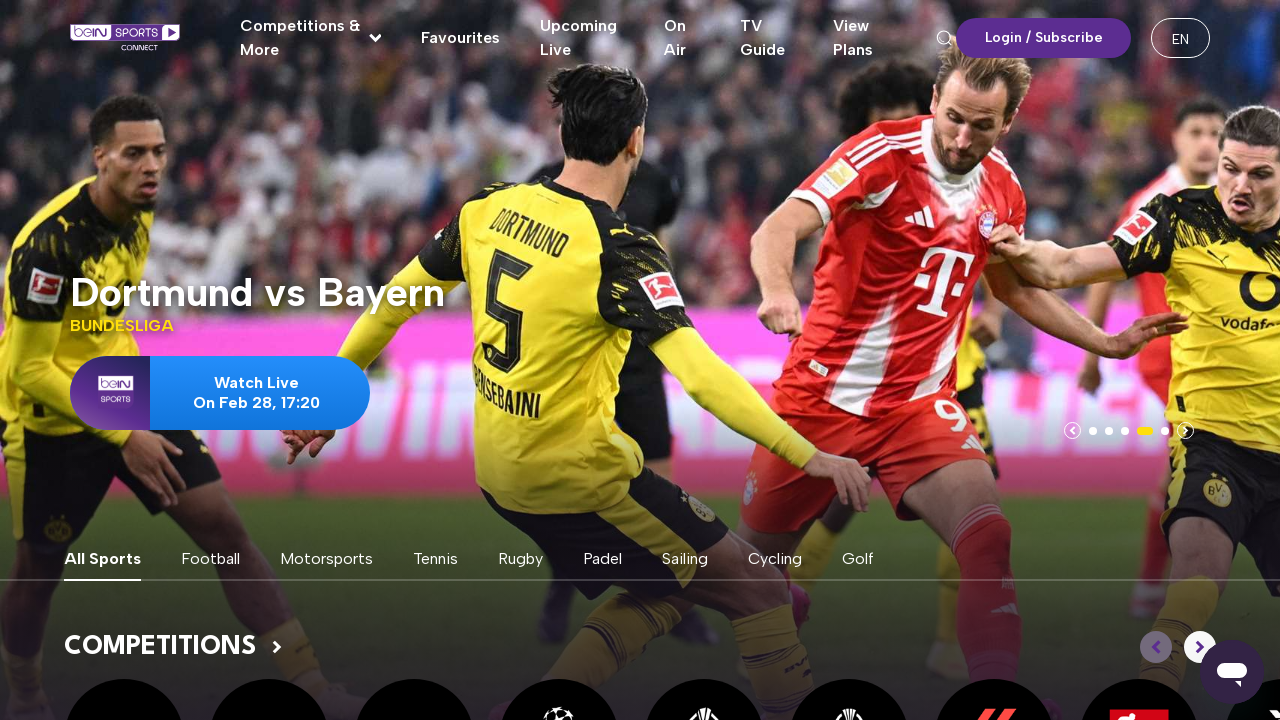